Tests adding a todo item to a sample todo application by entering "Learn Selenium" in the input field and submitting it, then verifying the item appears in the list.

Starting URL: https://lambdatest.github.io/sample-todo-app/

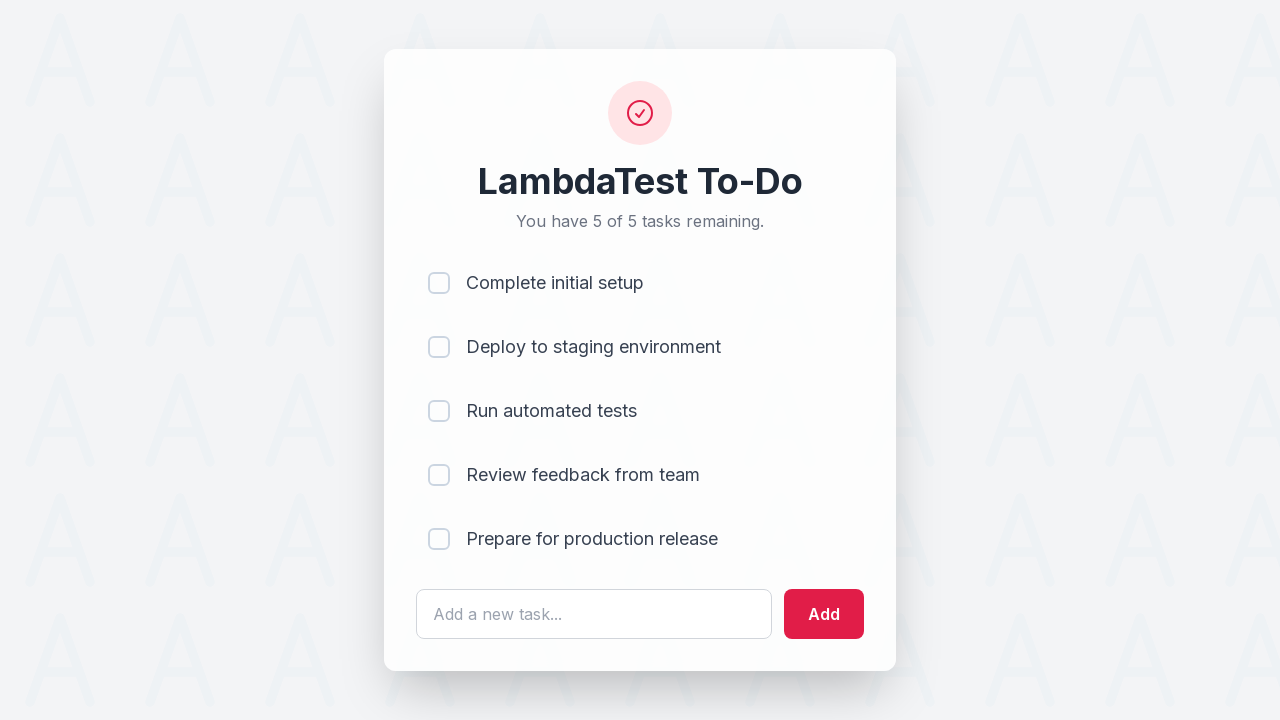

Filled todo input field with 'Learn Selenium' on #sampletodotext
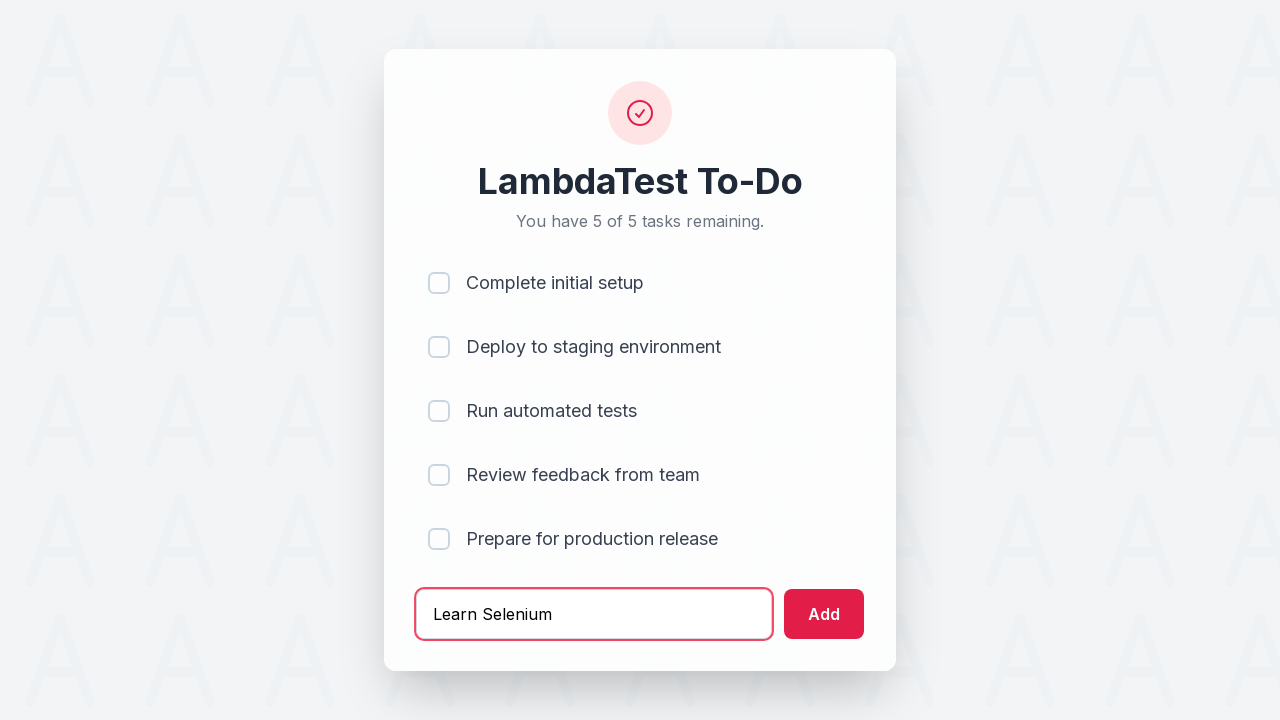

Pressed Enter to submit the todo item on #sampletodotext
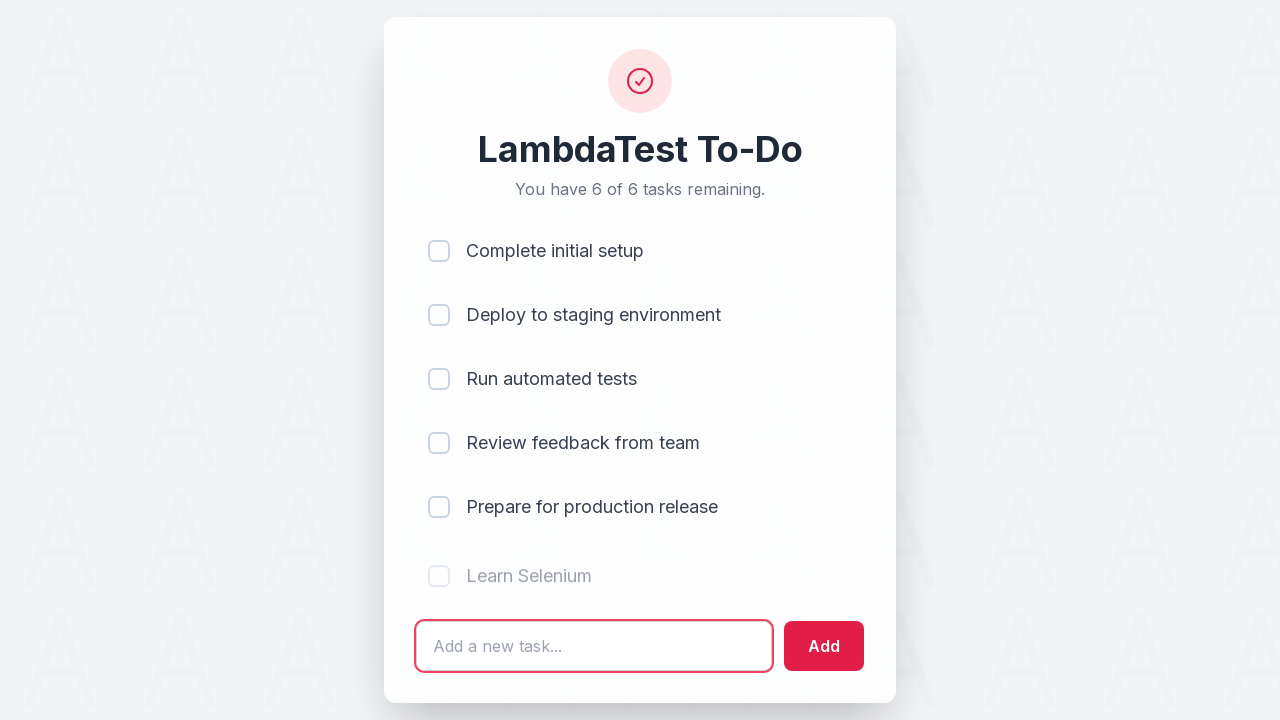

Verified the todo item 'Learn Selenium' appears in the list
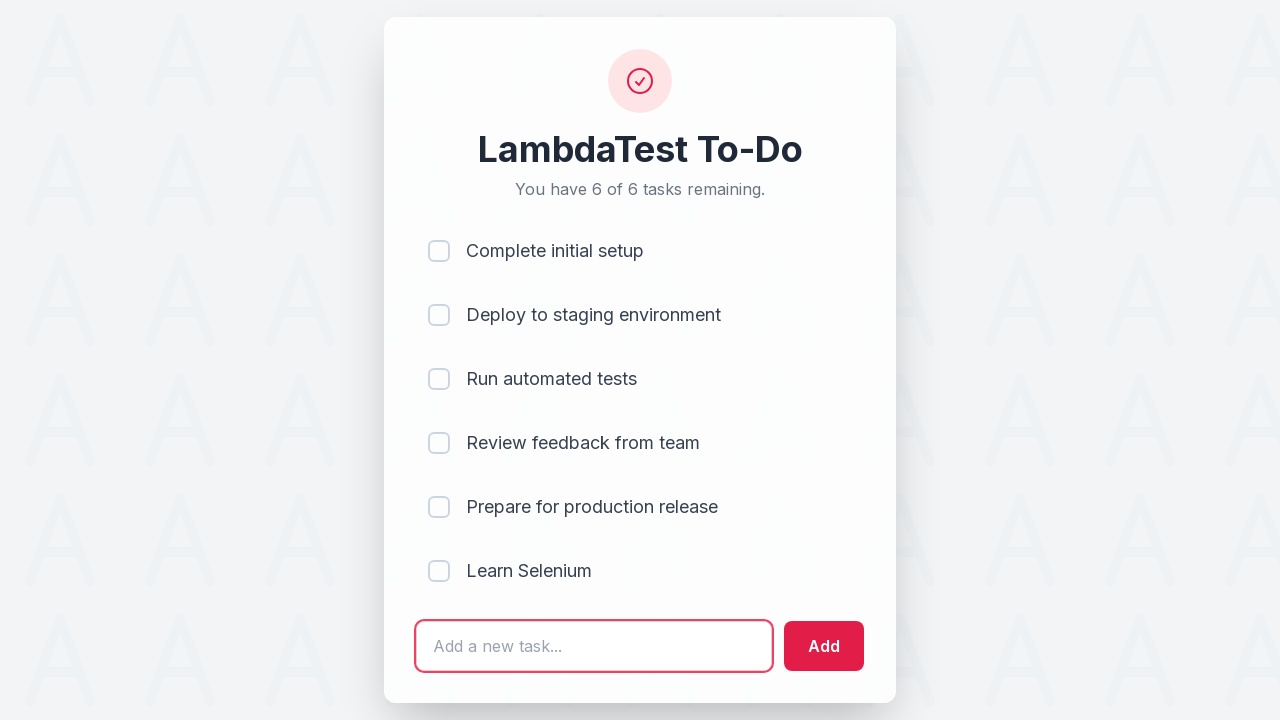

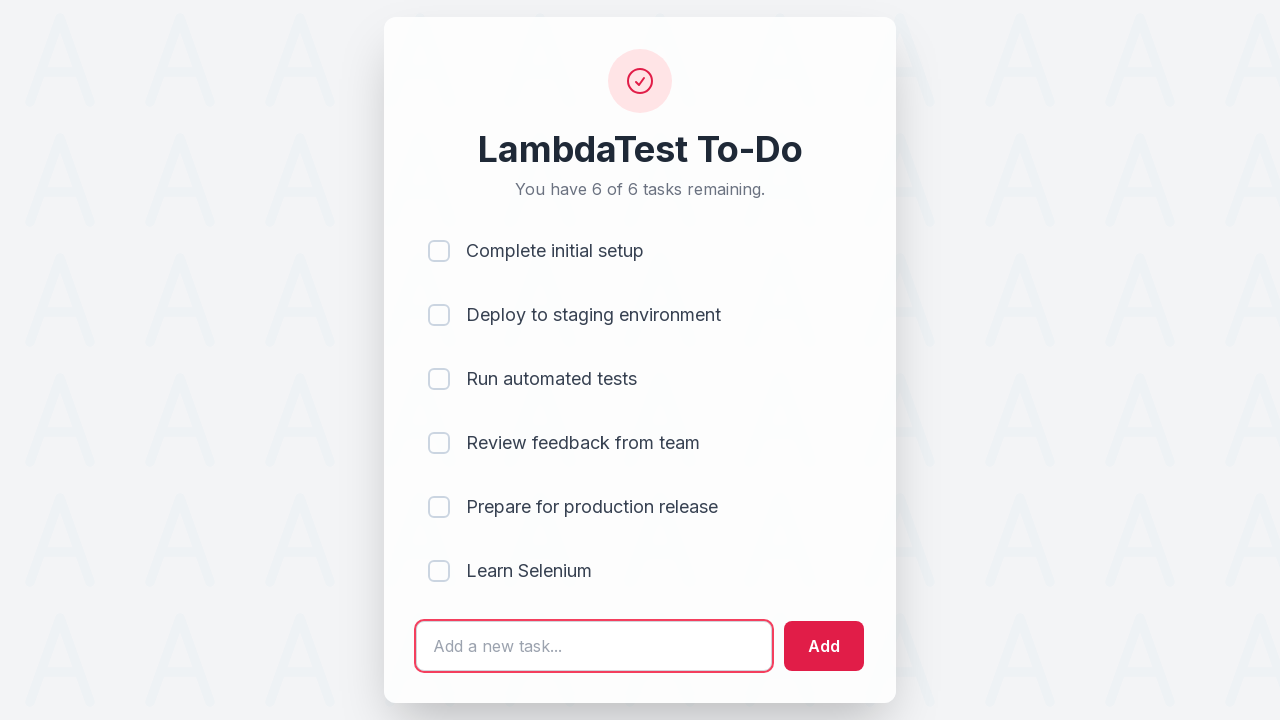